Tests form submission on W3Schools HTML form demo by switching to an iframe, filling first name and last name fields, and submitting the form.

Starting URL: https://www.w3schools.com/html/tryit.asp?filename=tryhtml_form_submit

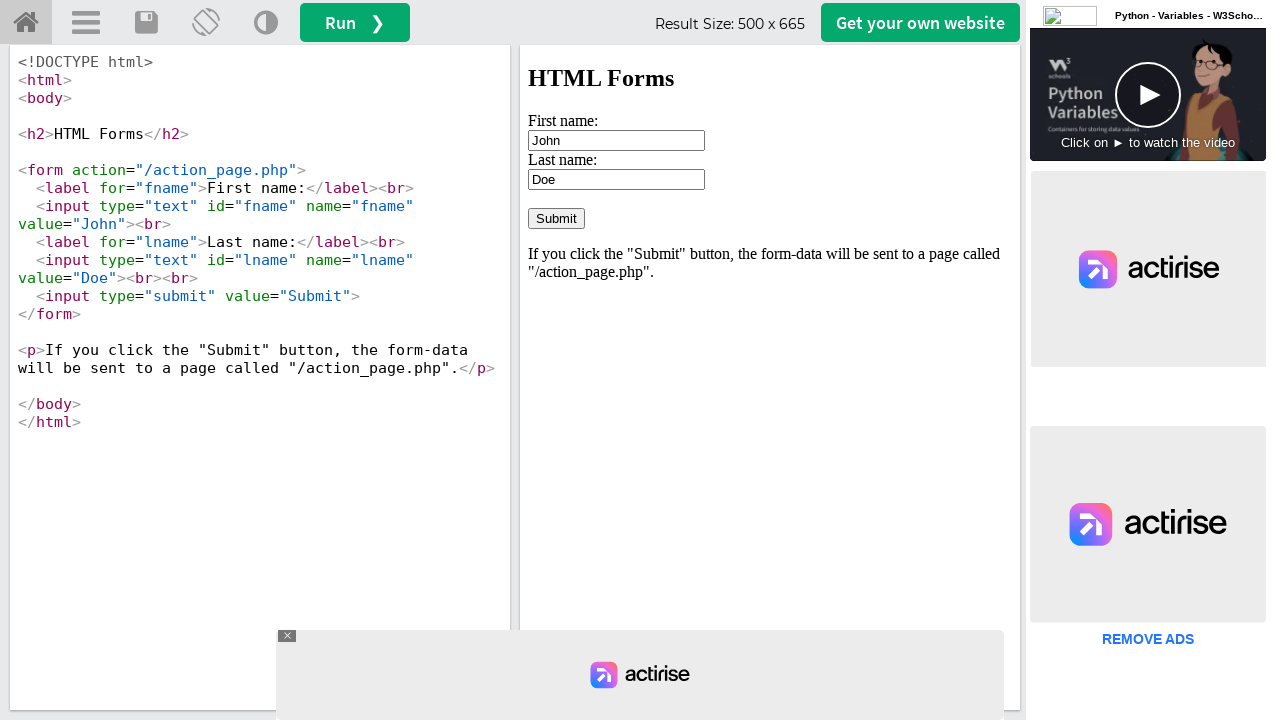

Waited for iframe container to load
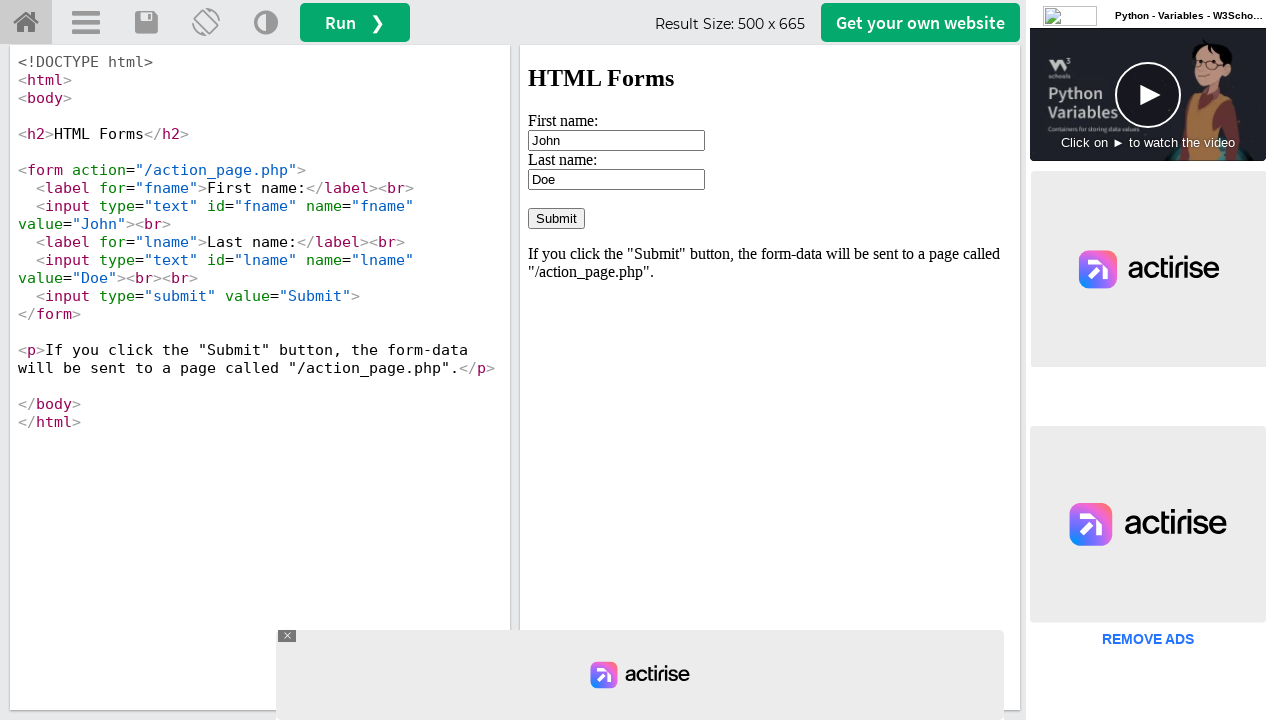

Located and switched to iframeResult
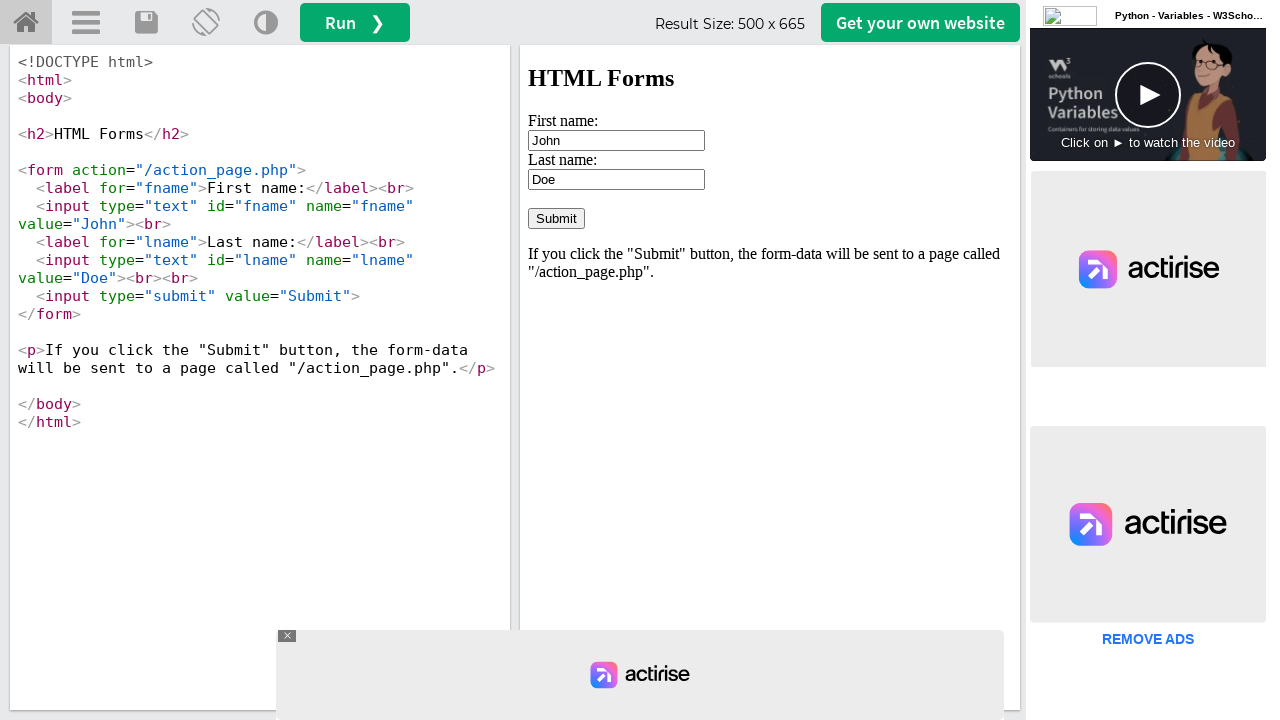

Cleared first name field on #iframeResult >> internal:control=enter-frame >> input[name='fname']
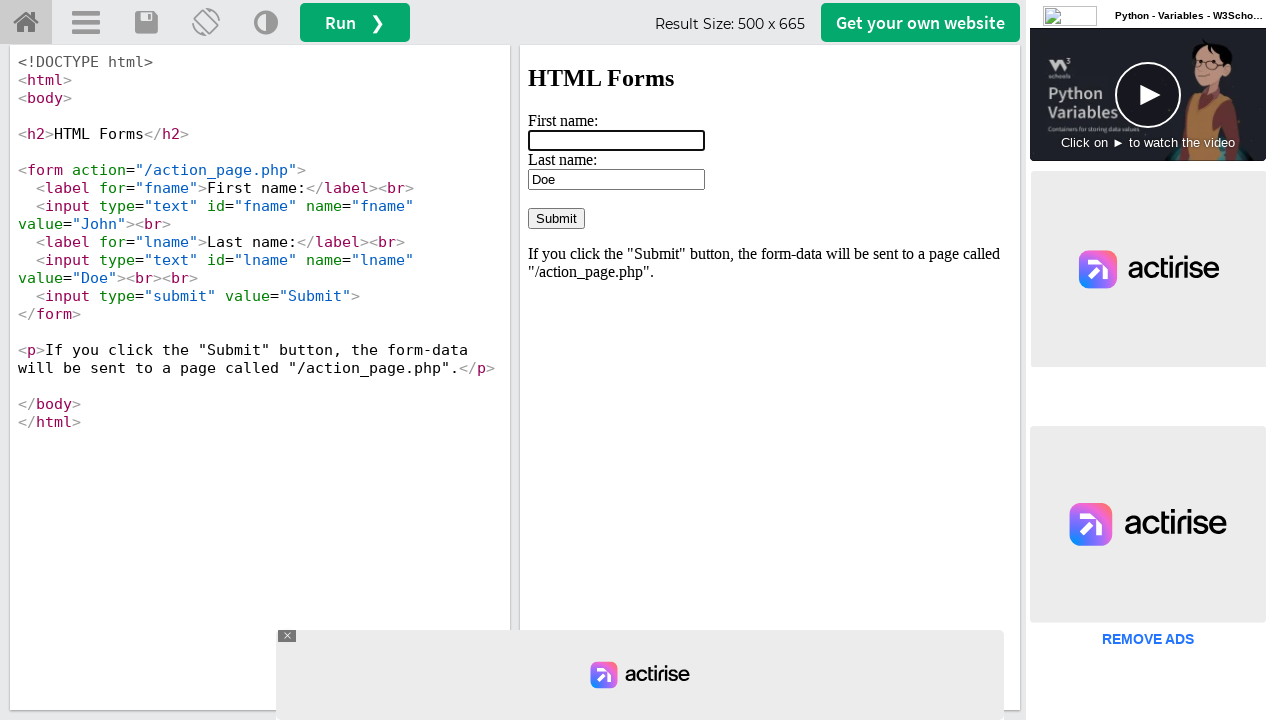

Filled first name field with 'abdul' on #iframeResult >> internal:control=enter-frame >> input[name='fname']
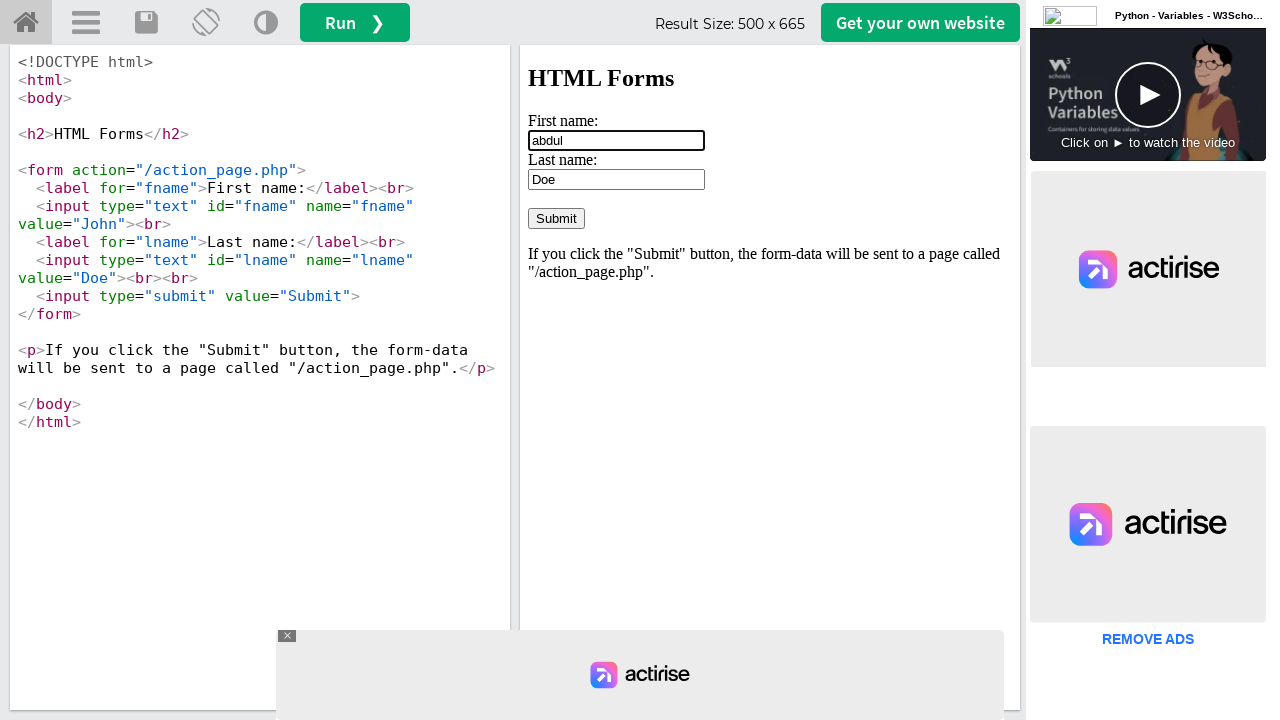

Cleared last name field on #iframeResult >> internal:control=enter-frame >> input[name='lname']
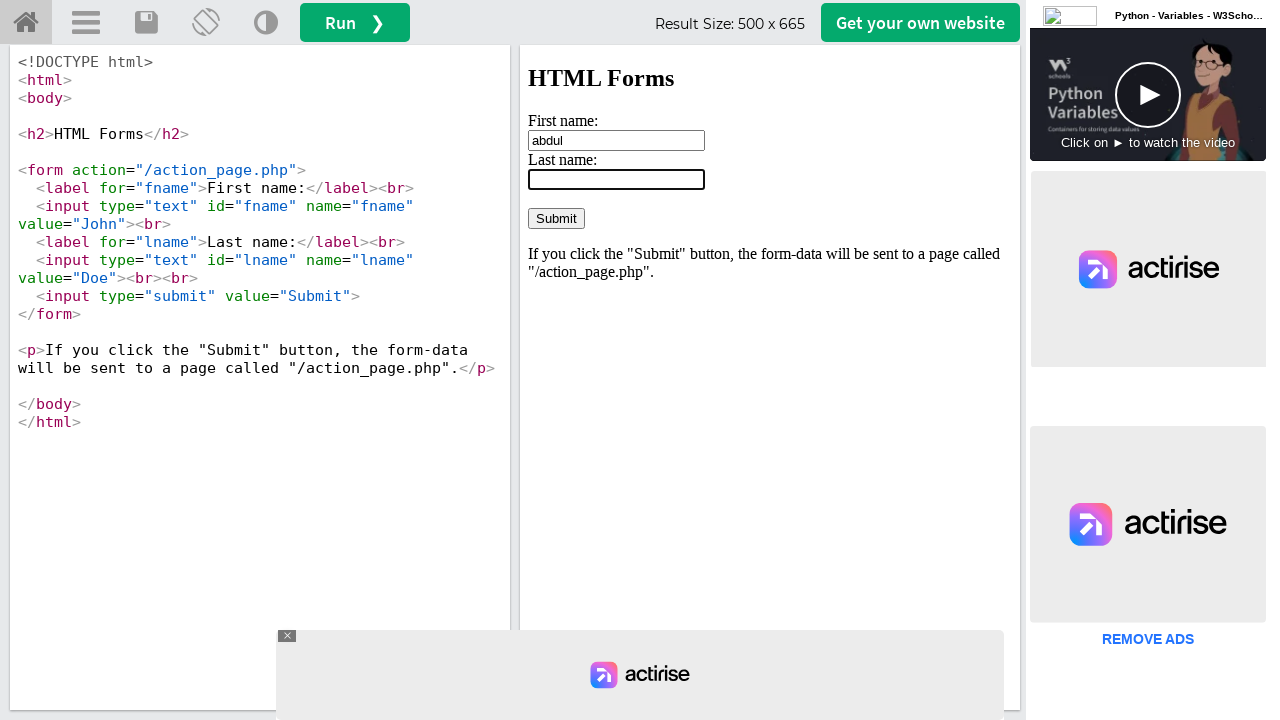

Filled last name field with 'kalam sir' on #iframeResult >> internal:control=enter-frame >> input[name='lname']
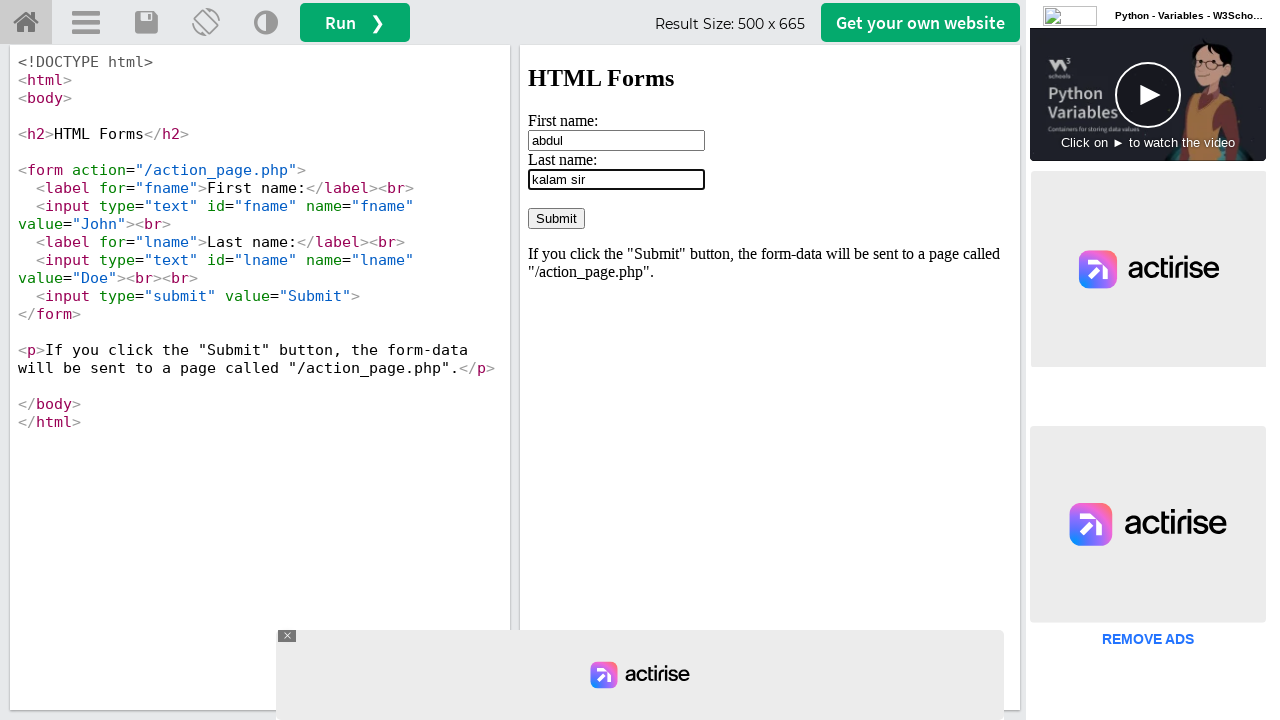

Clicked Submit button to submit the form at (556, 218) on #iframeResult >> internal:control=enter-frame >> input[value='Submit']
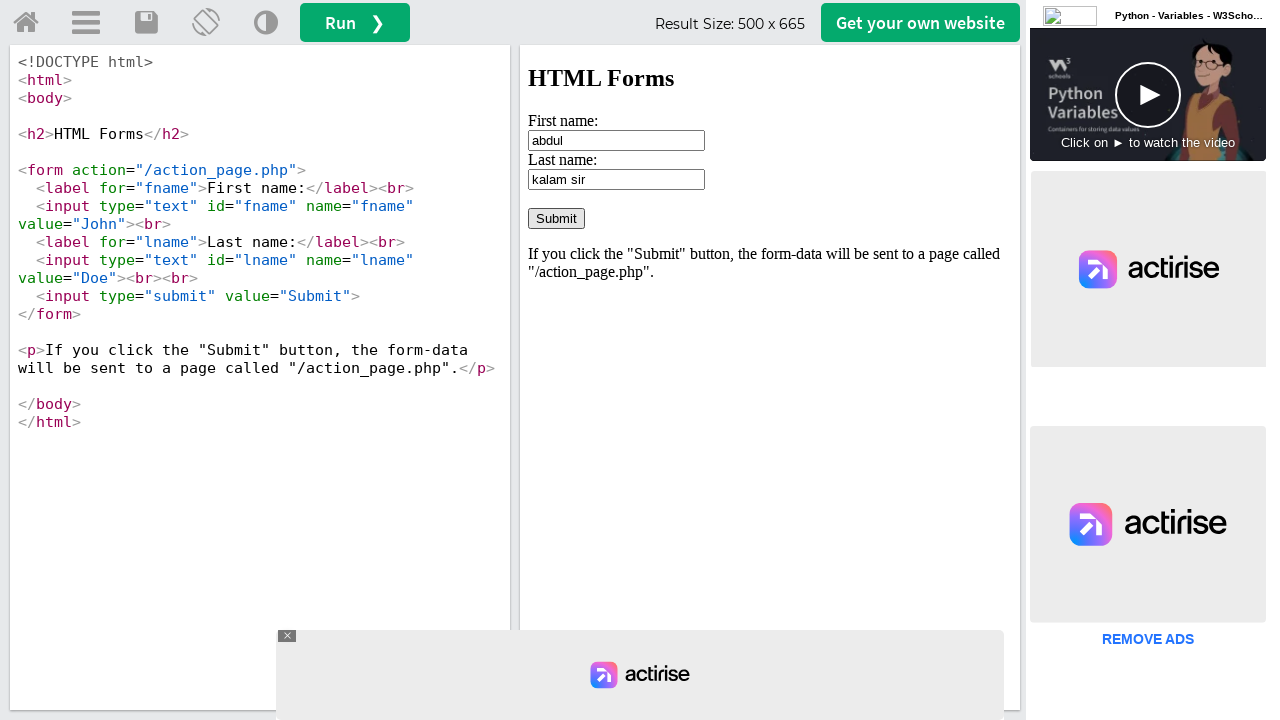

Waited 2 seconds for form submission to process
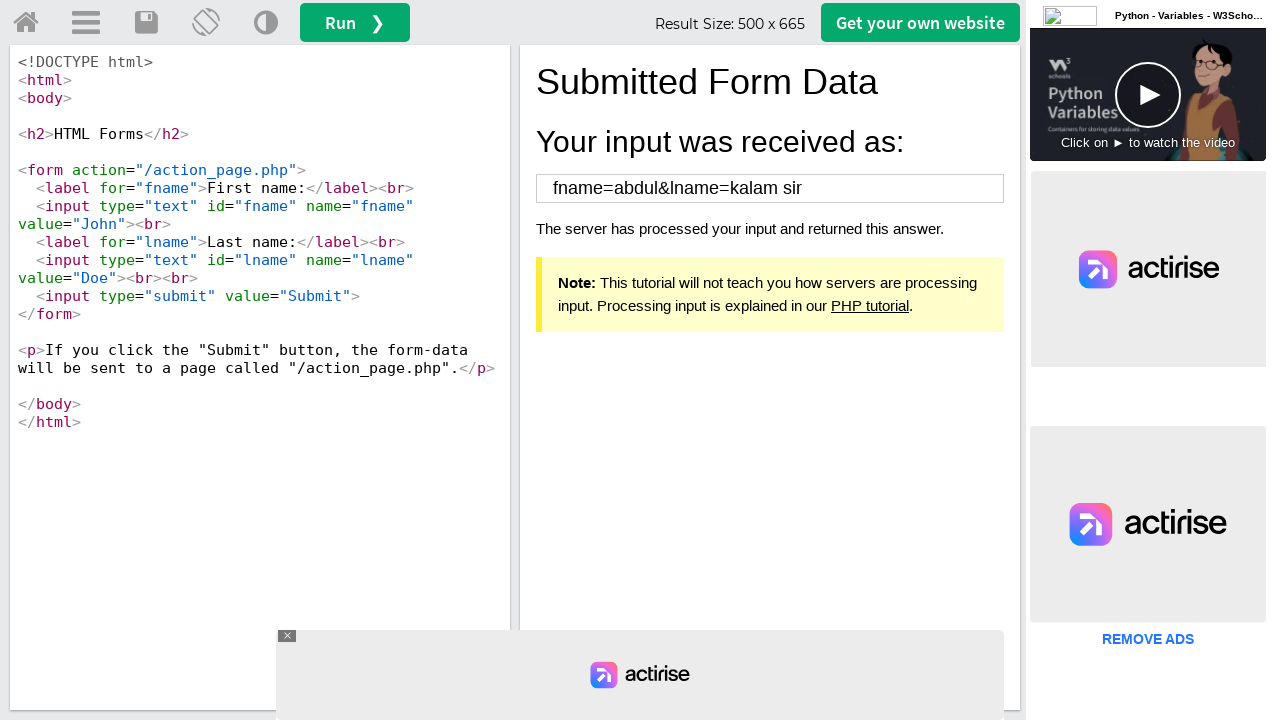

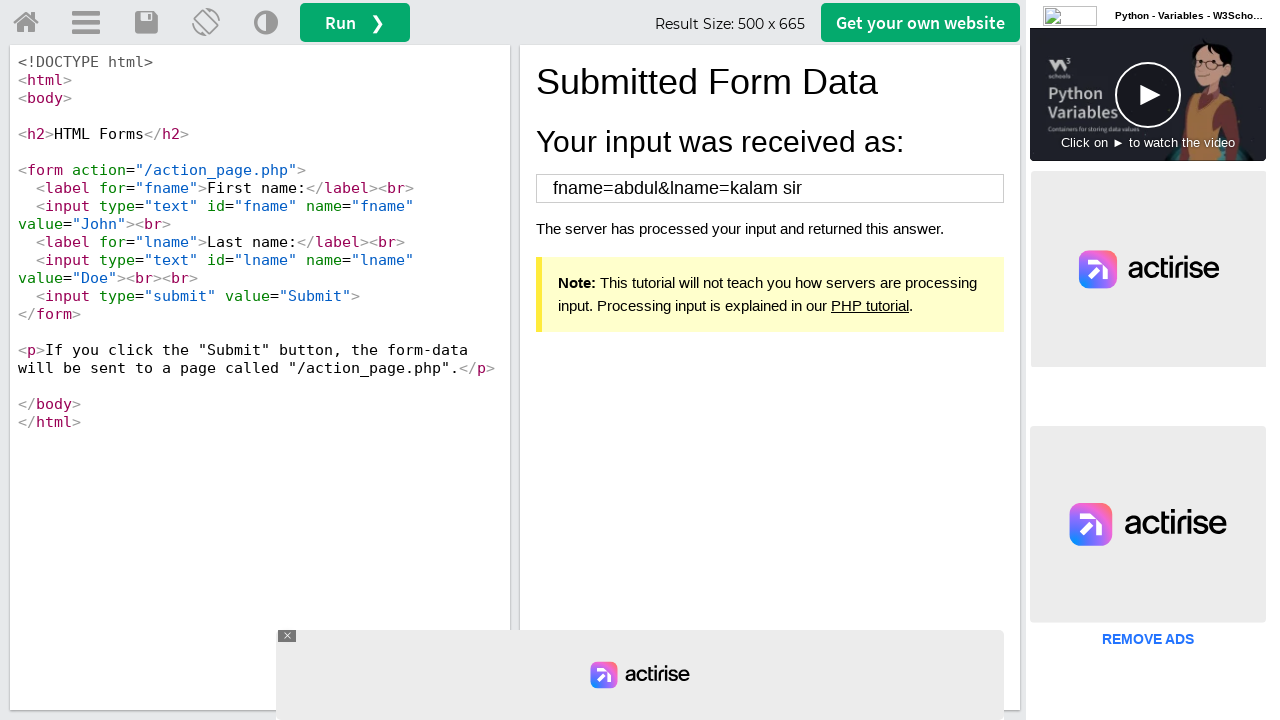